Tests page navigation by going to multiple EPAM pages, refreshing, and navigating back to verify browser history works correctly

Starting URL: https://www.epam.com/how-we-do-it

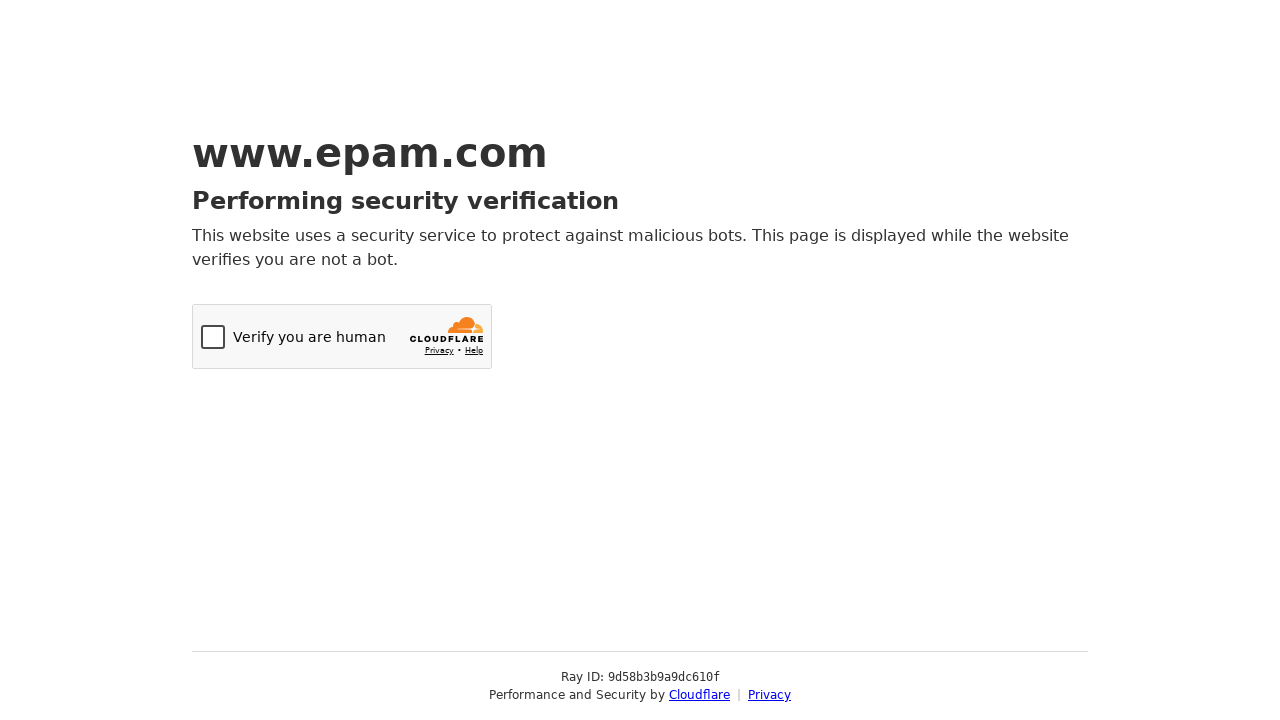

Navigated to EPAM 'Our Work' page
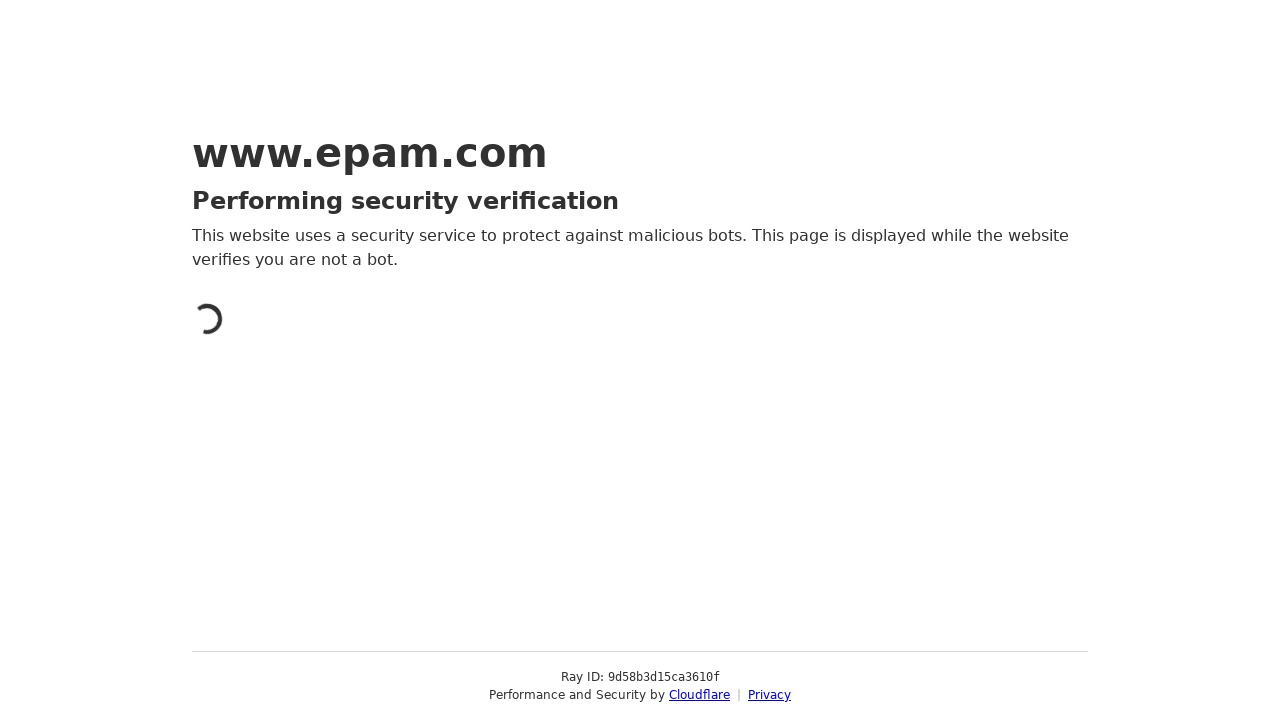

Refreshed the 'Our Work' page
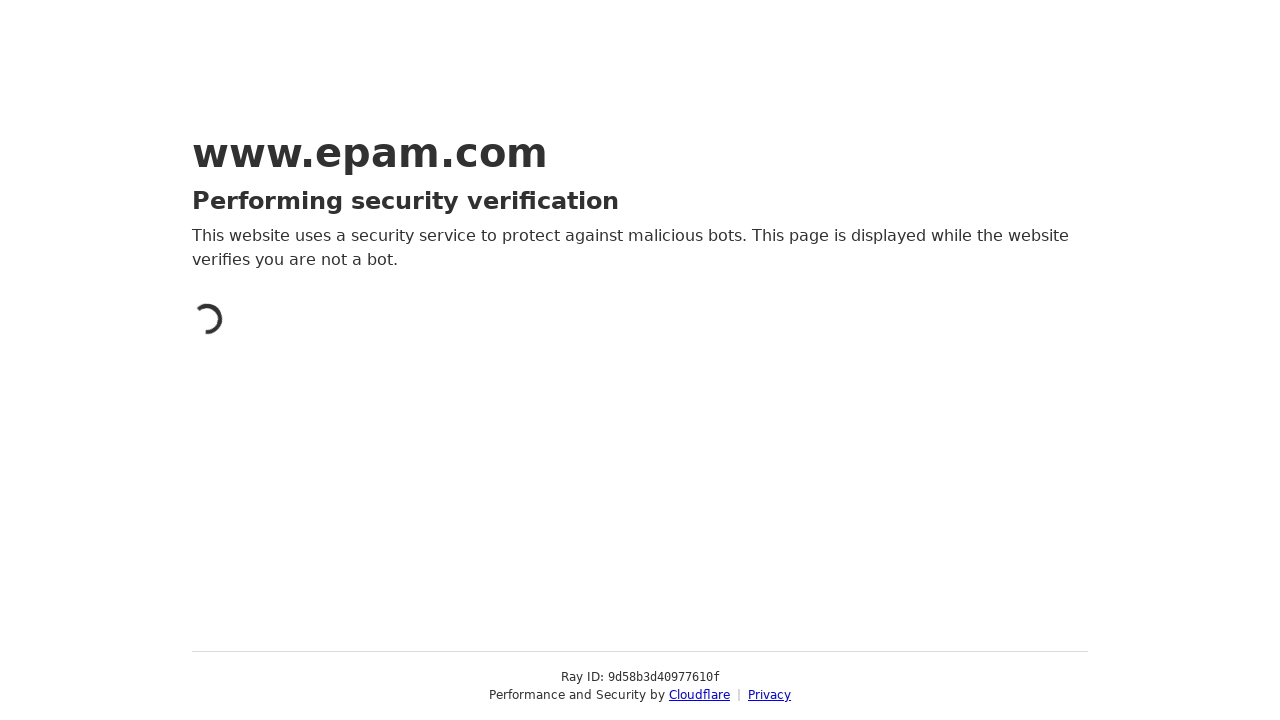

Navigated back to the previous page in browser history
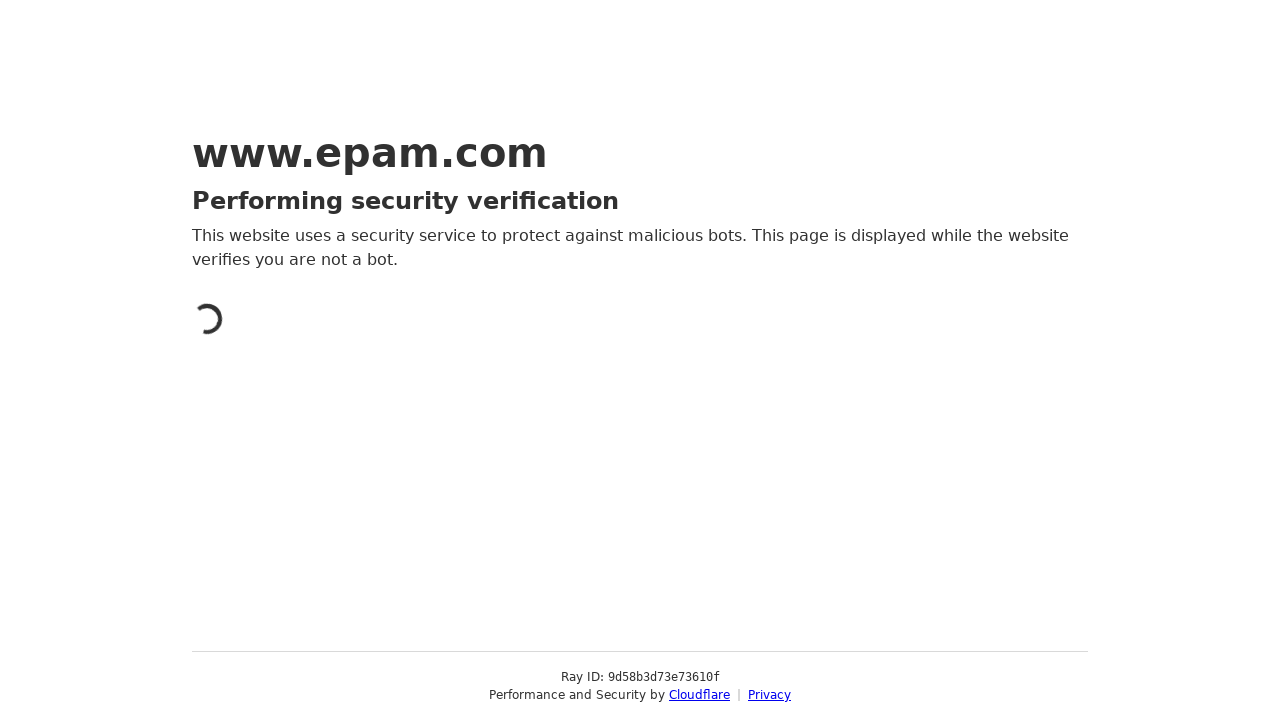

Page loaded successfully, verified browser history navigation back to 'How We Do It' page
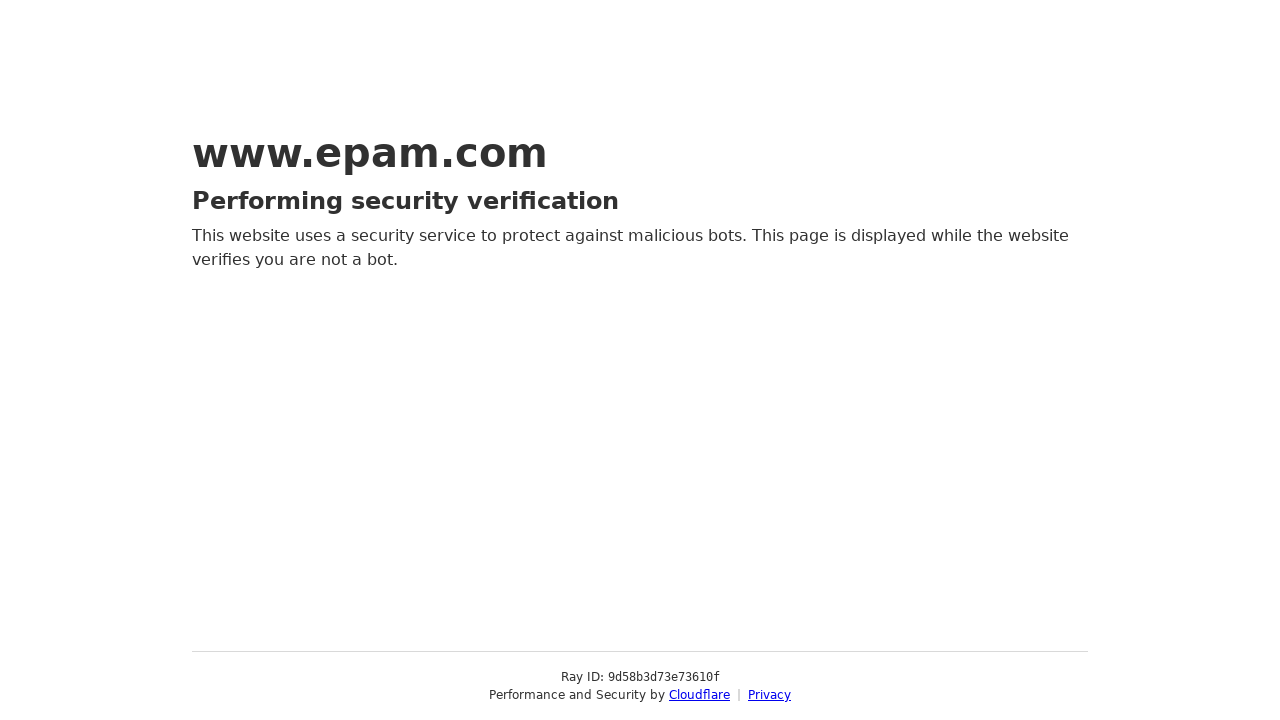

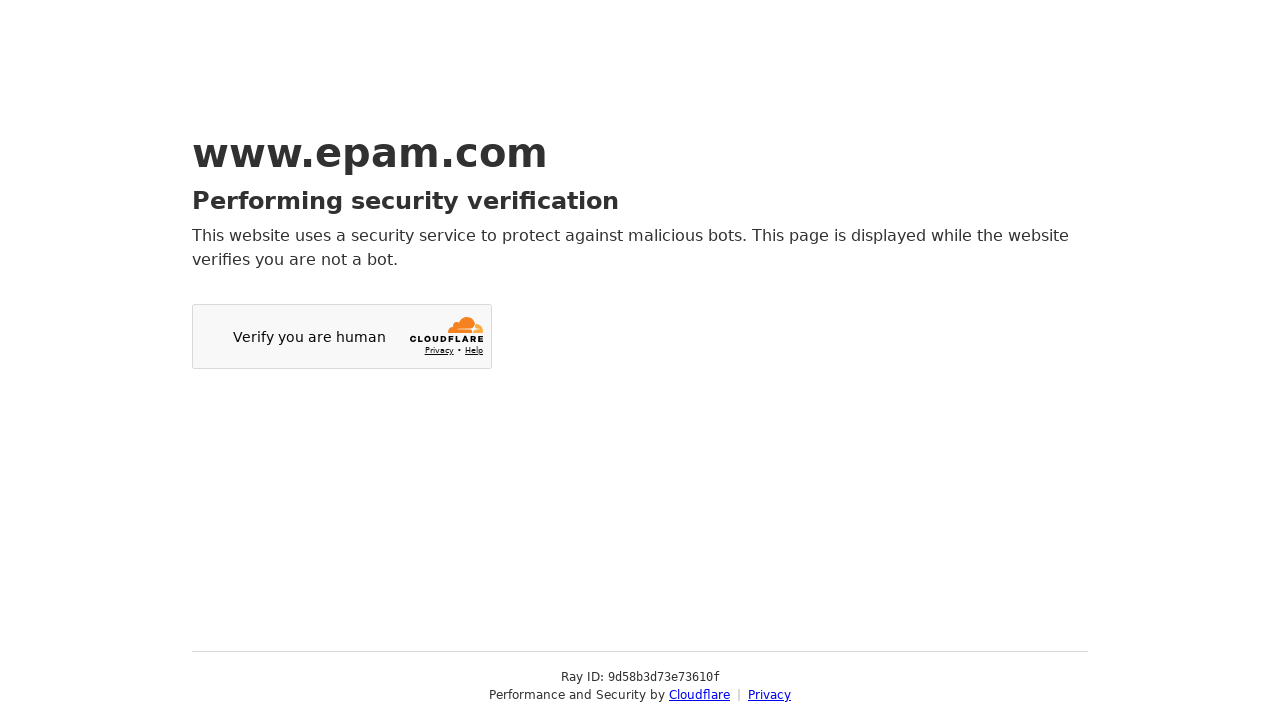